Tests mouse hover and context menu interactions by hovering over an element, right-clicking on a link, and scrolling to the hover element

Starting URL: https://rahulshettyacademy.com/AutomationPractice/

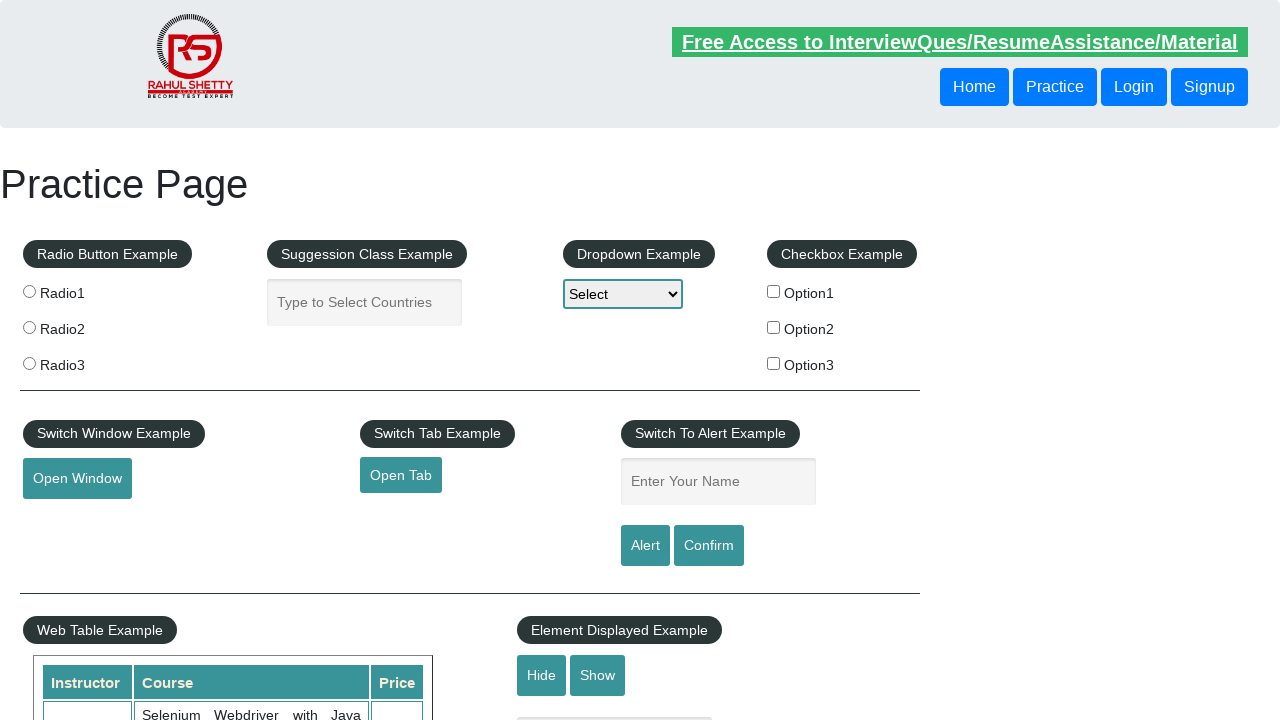

Hovered over the mousehover element at (83, 361) on #mousehover
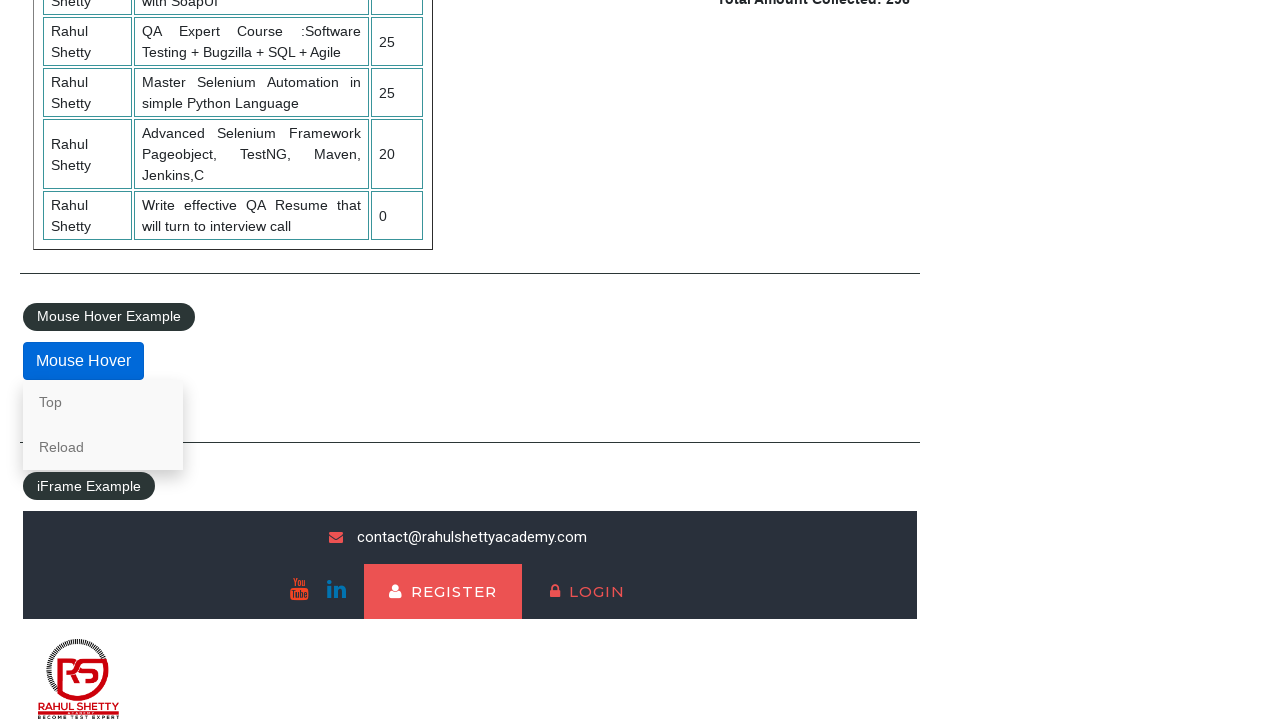

Right-clicked on the Reload link to open context menu at (103, 447) on //a[text()='Reload']
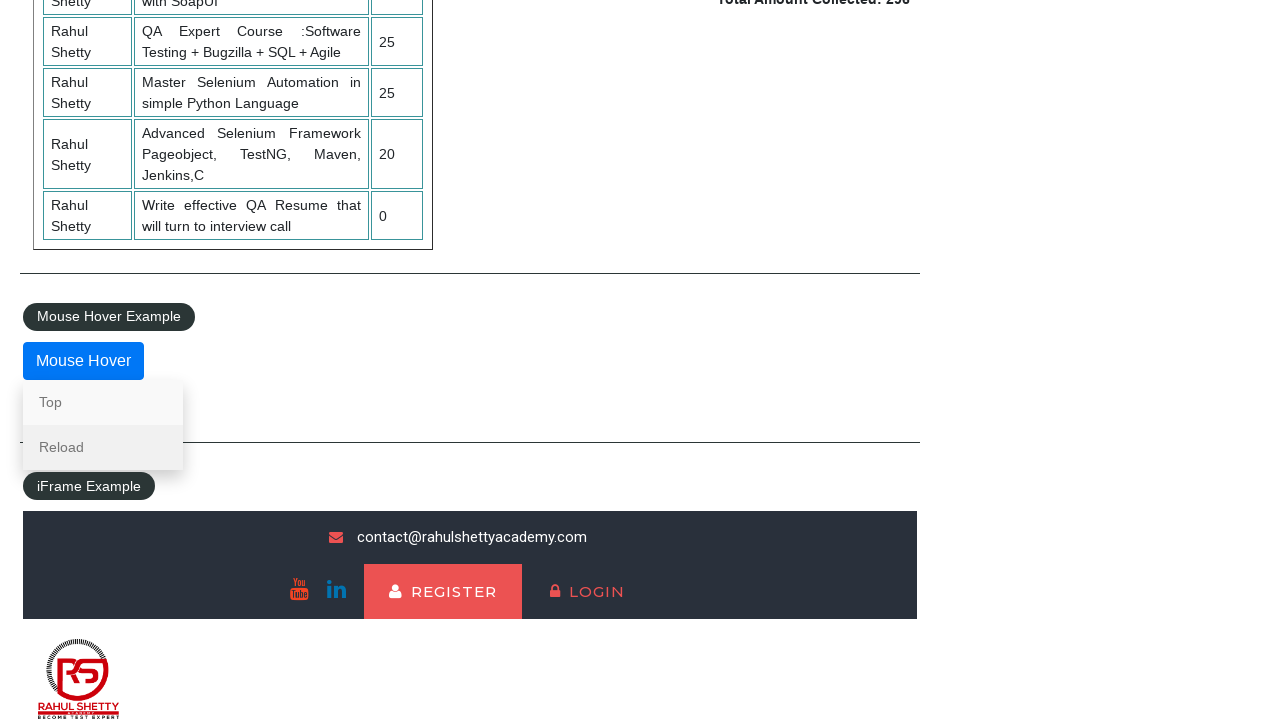

Scrolled to the mousehover element
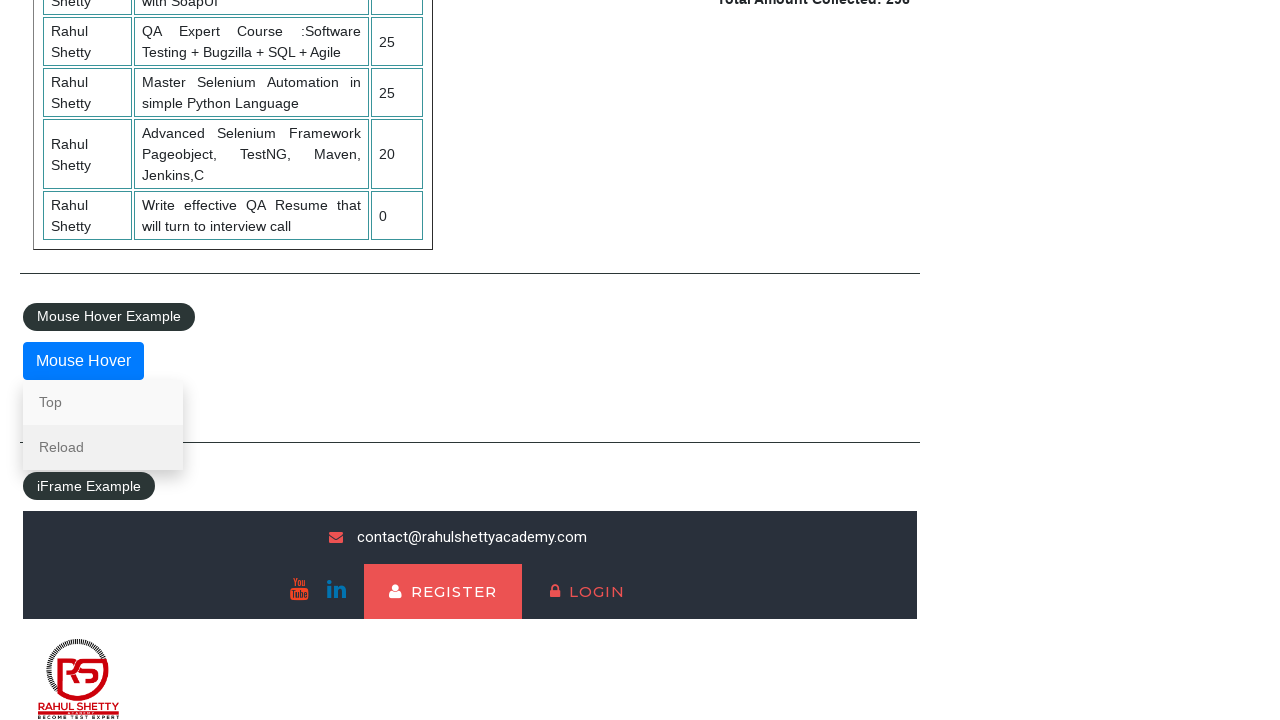

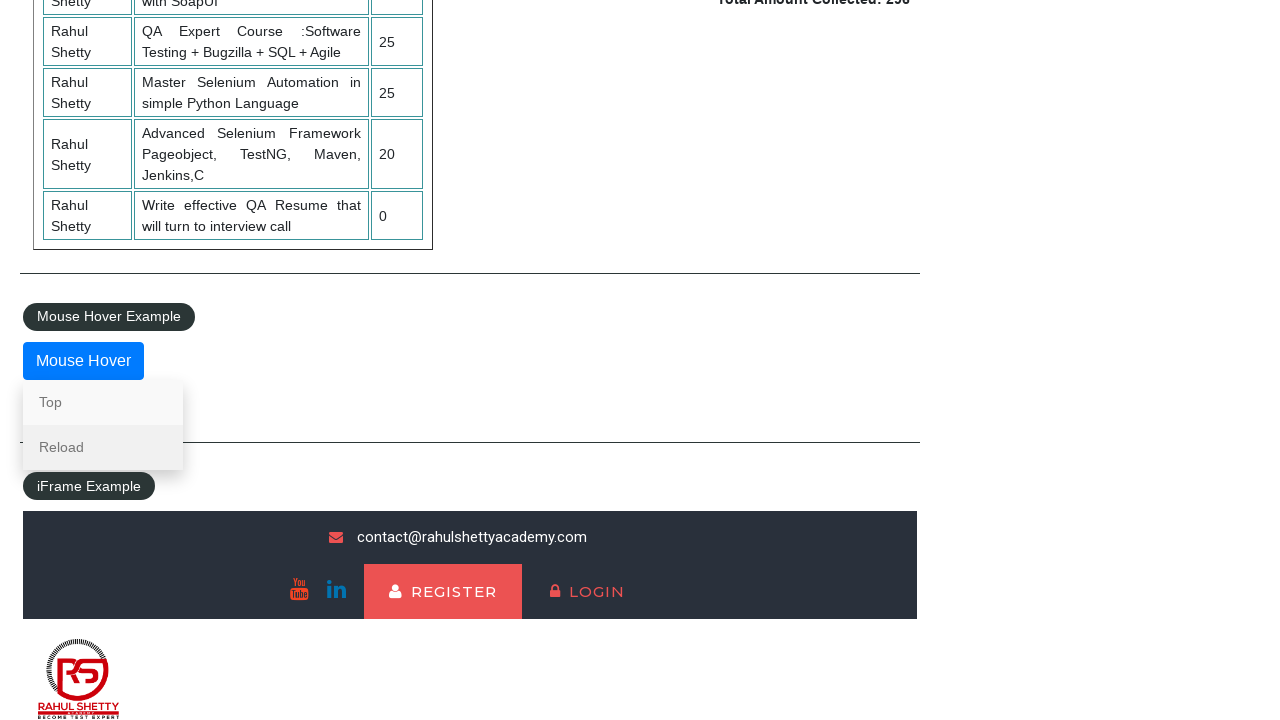